Tests JavaScript confirmation alert handling by clicking a button to trigger the alert, accepting it, and verifying the result message is displayed correctly on the page.

Starting URL: http://the-internet.herokuapp.com/javascript_alerts

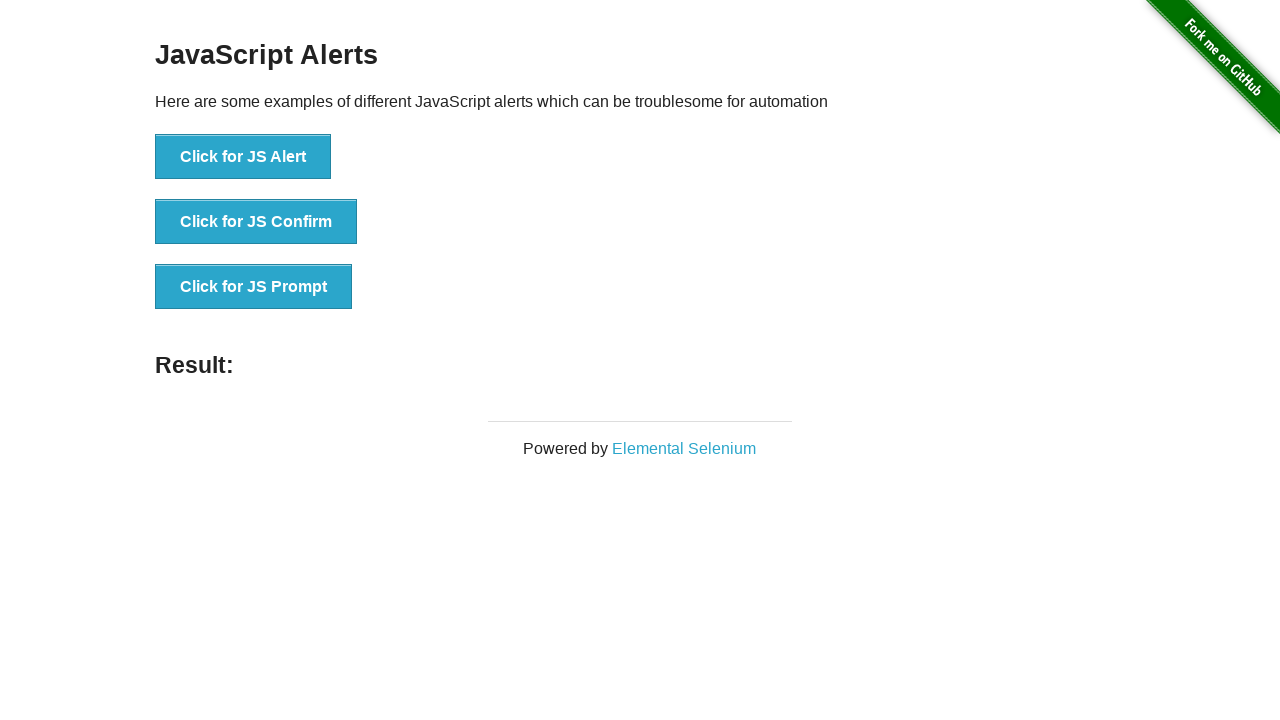

Navigated to JavaScript alerts test page
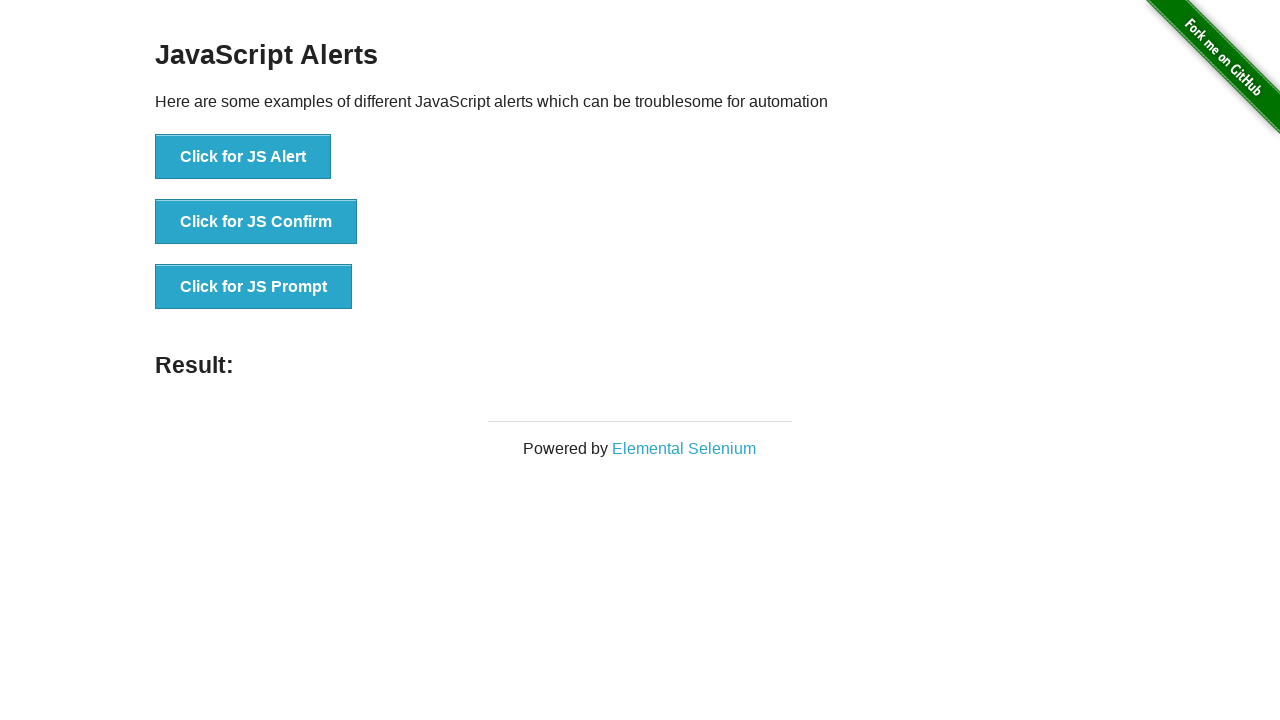

Clicked the confirmation alert button at (256, 222) on css=button >> nth=1
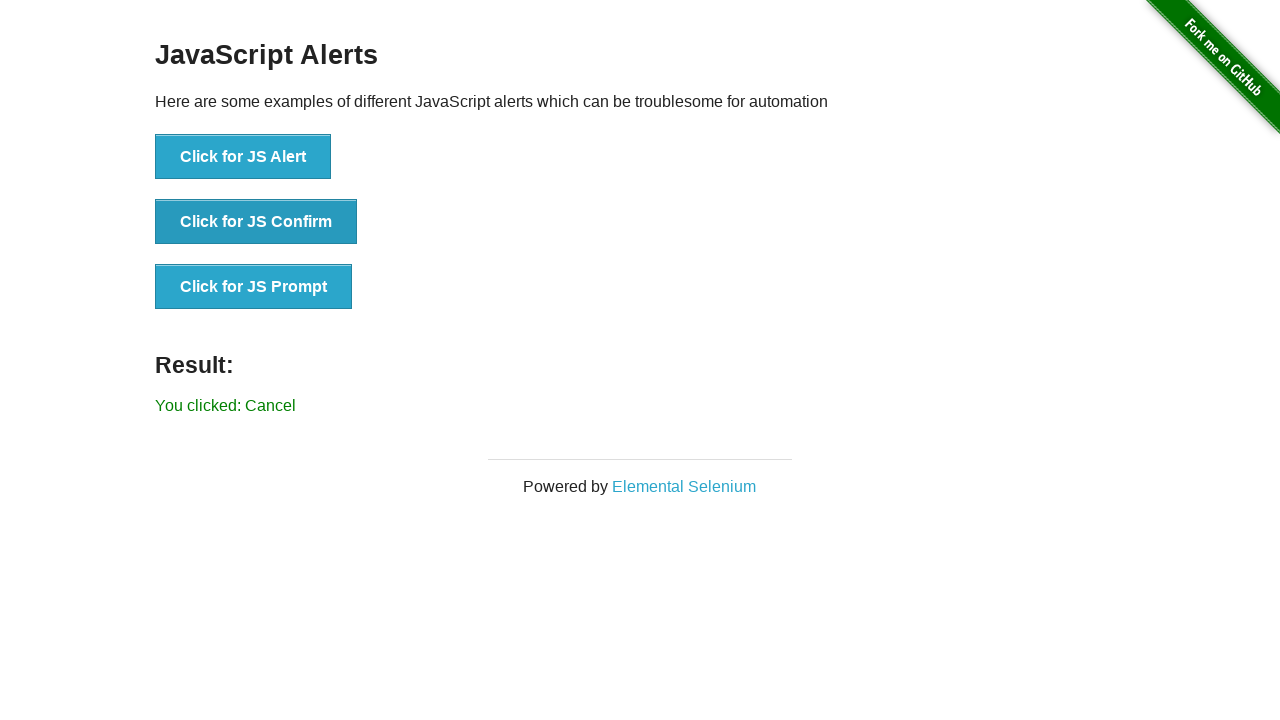

Set up dialog handler to accept confirmation alerts
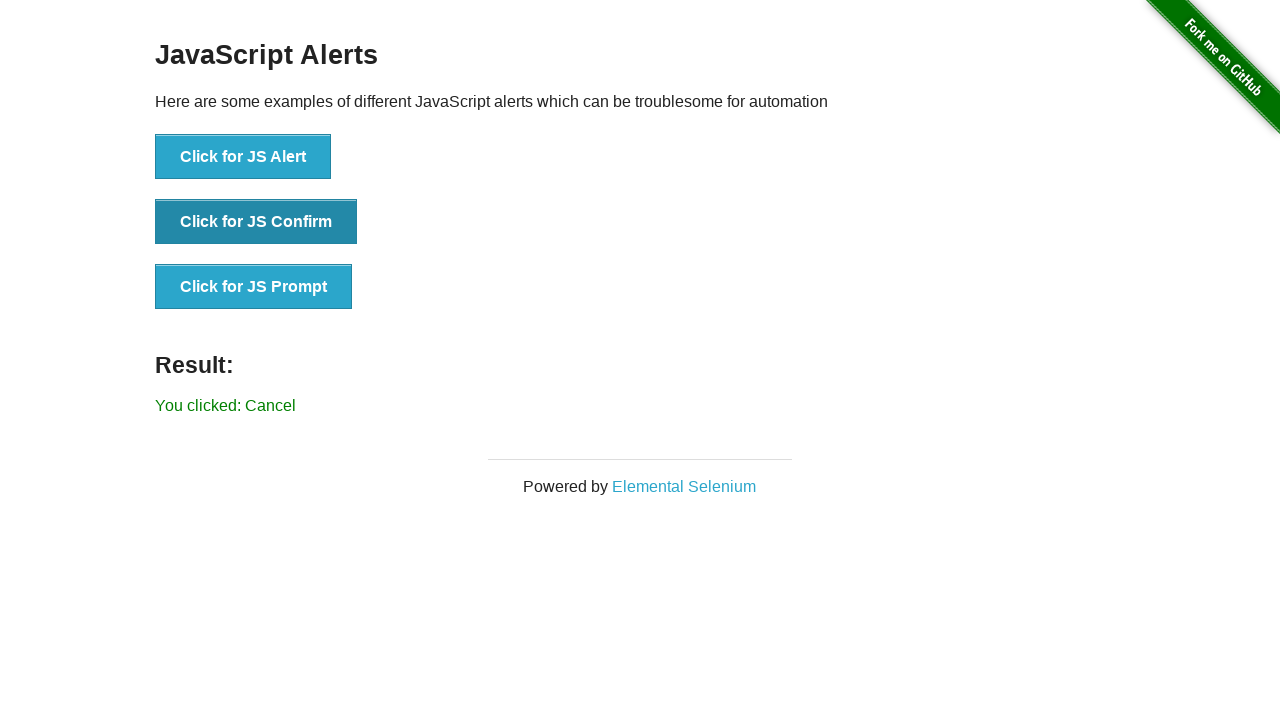

Clicked the confirmation alert button again with handler in place at (256, 222) on css=button >> nth=1
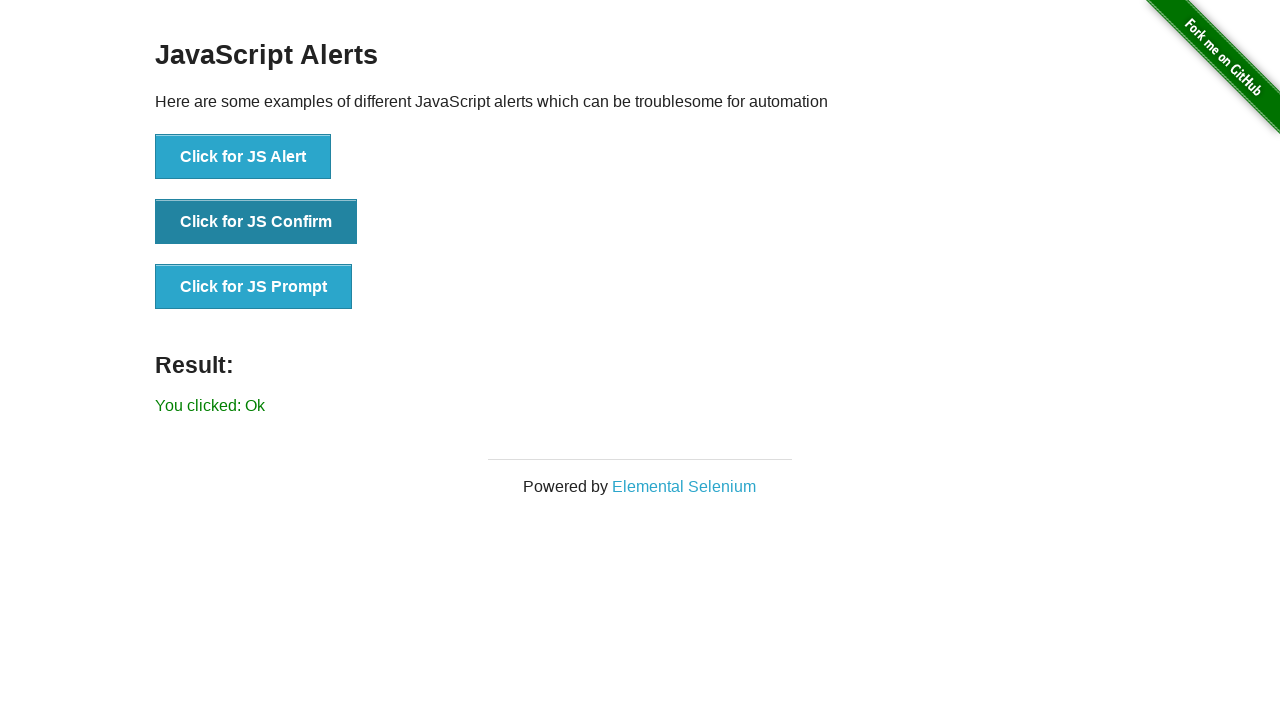

Waited for result element to appear
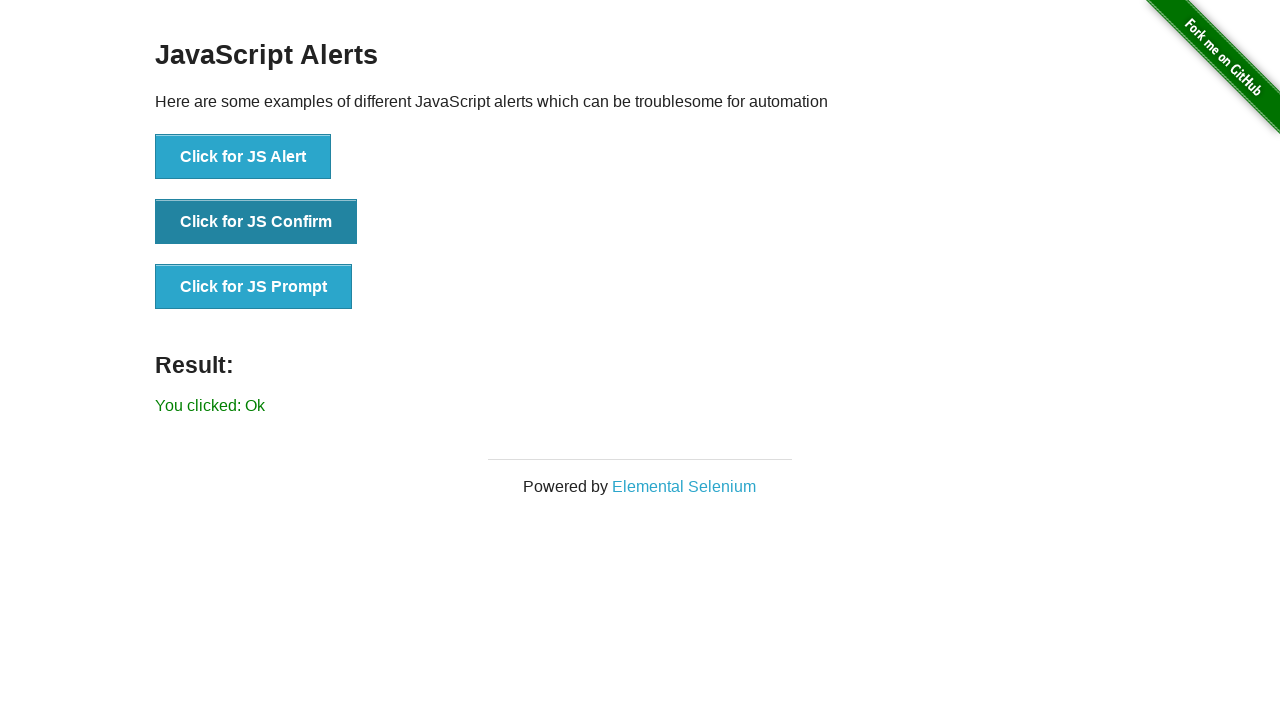

Verified result message displays 'You clicked: Ok'
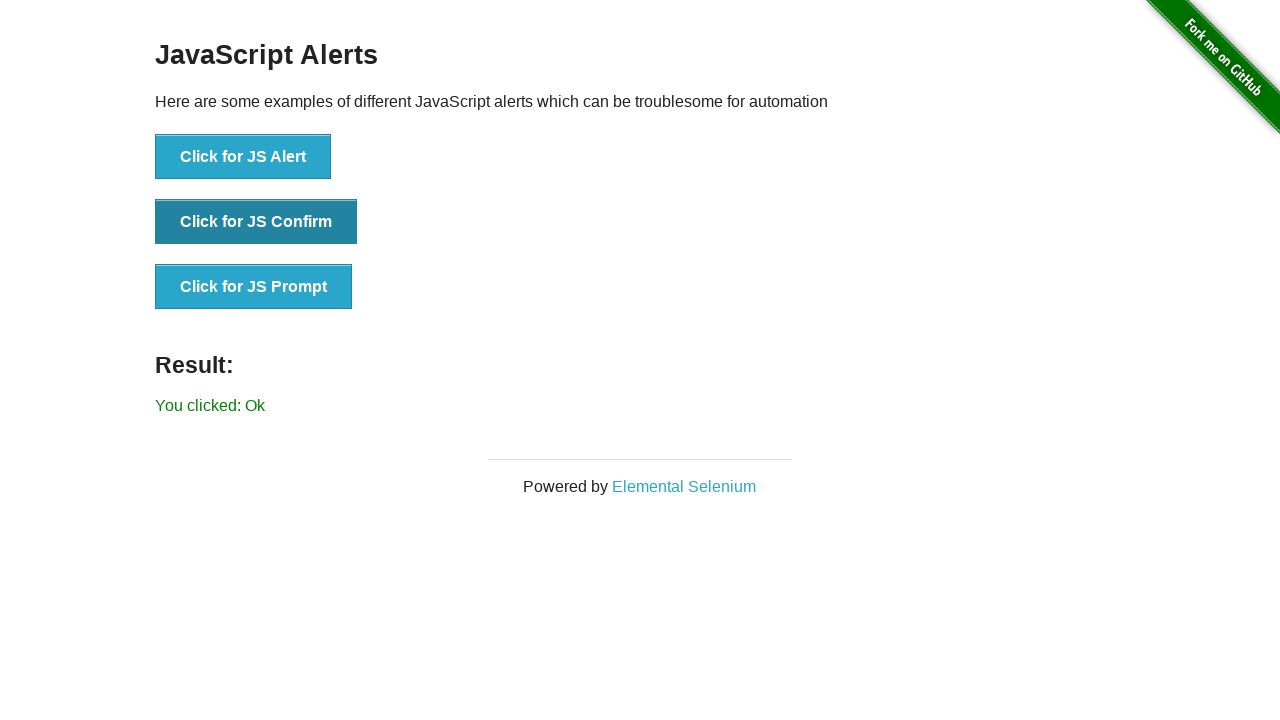

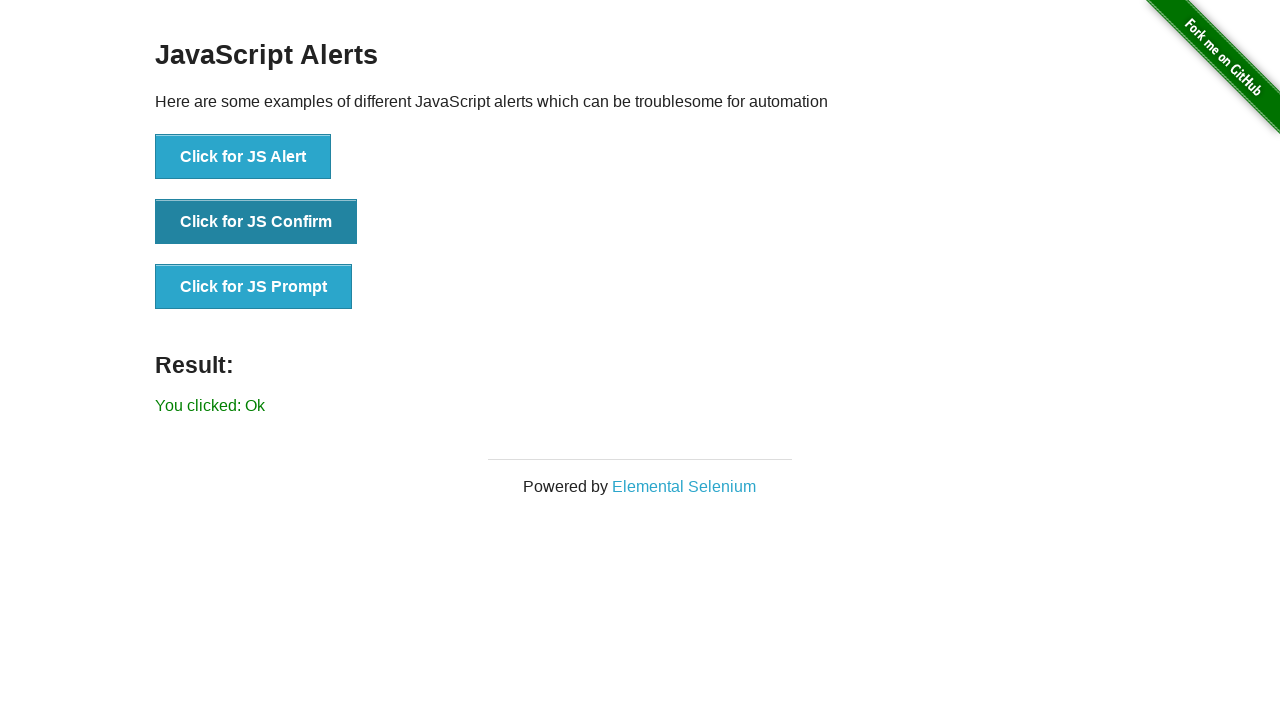